Tests window switching functionality by opening a new window, switching between parent and child windows, and retrieving text from each window

Starting URL: https://the-internet.herokuapp.com/windows

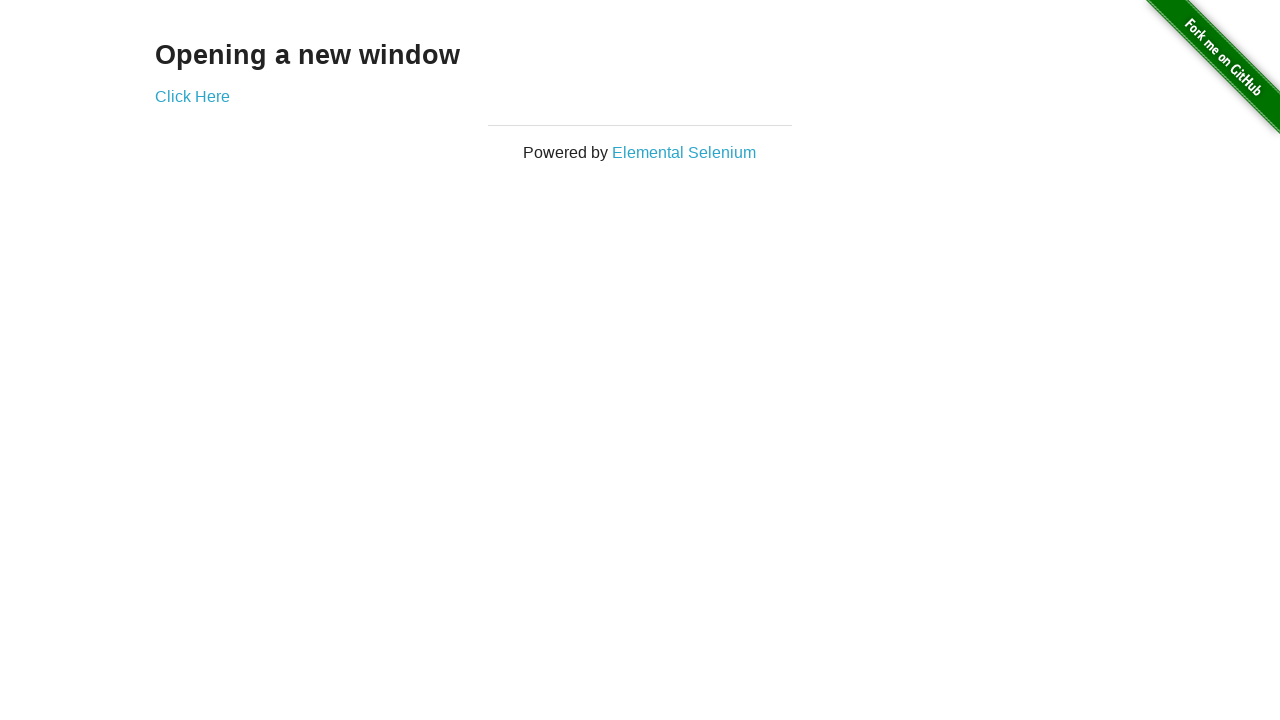

Clicked link to open a new window at (192, 96) on xpath=//div/h3/following-sibling::a
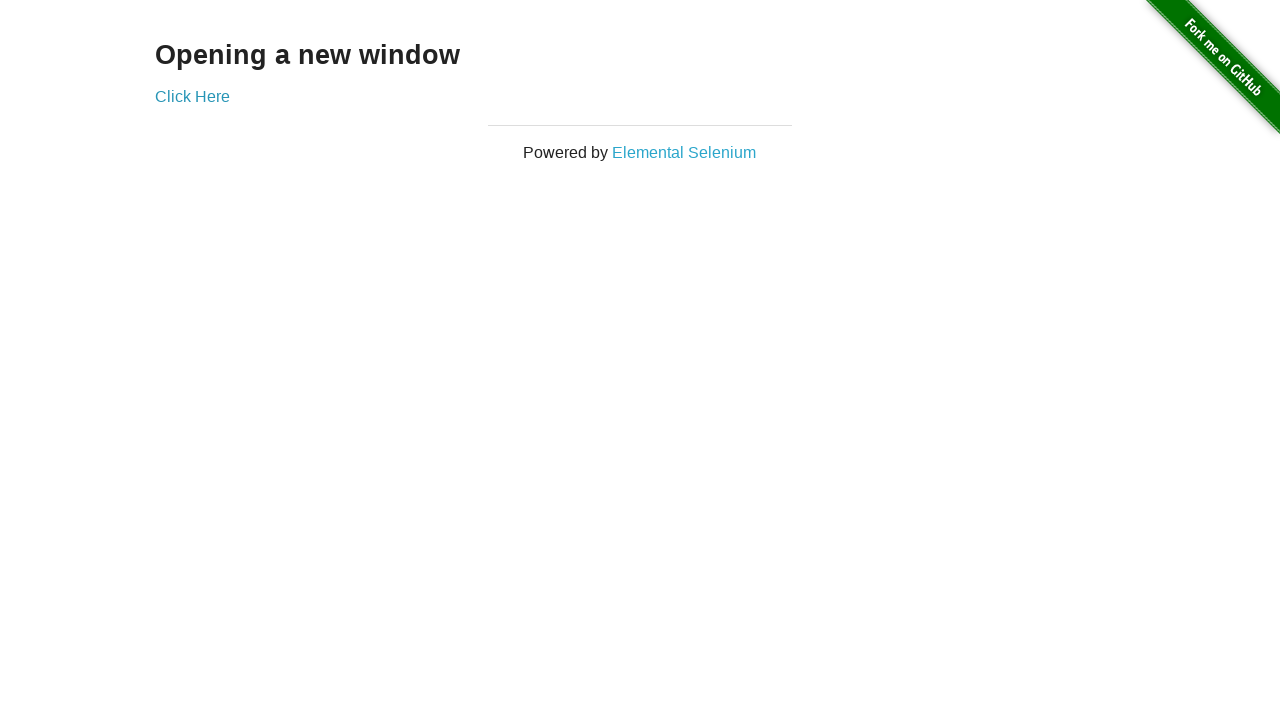

Waited for new window to open
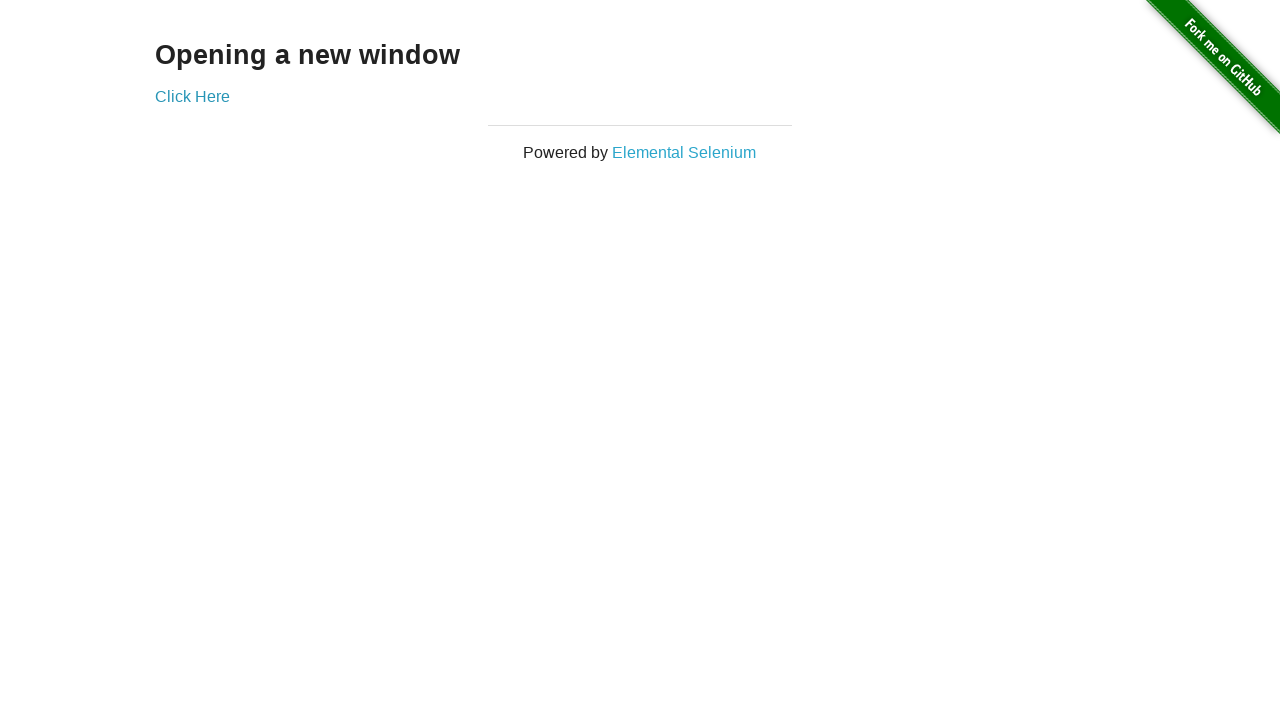

Retrieved all open pages/tabs from context
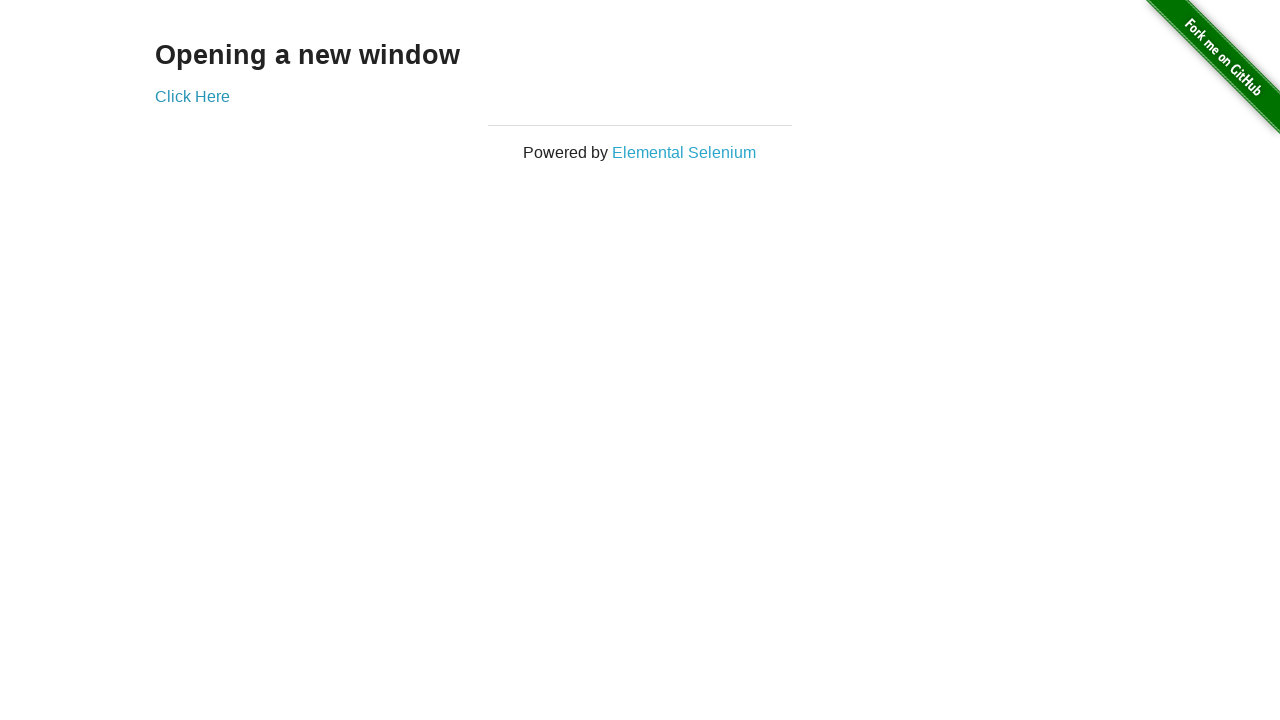

Switched to newly opened child window
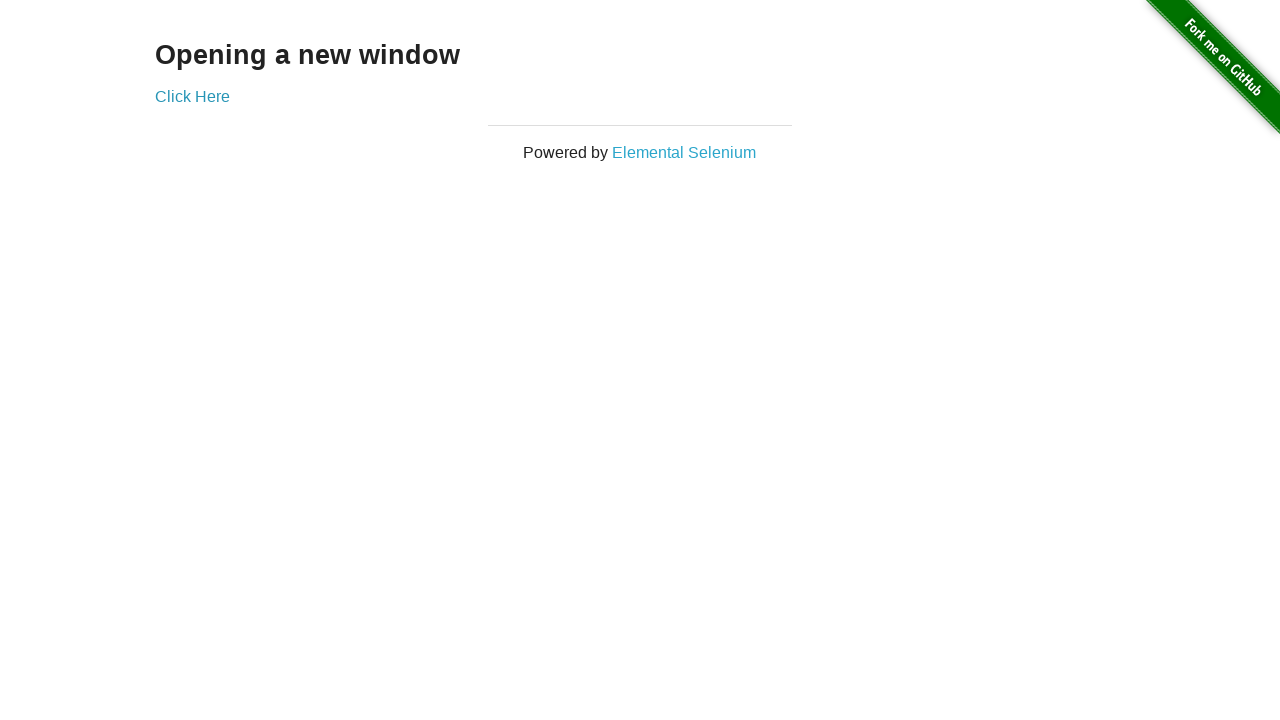

Waited for heading element to load in child window
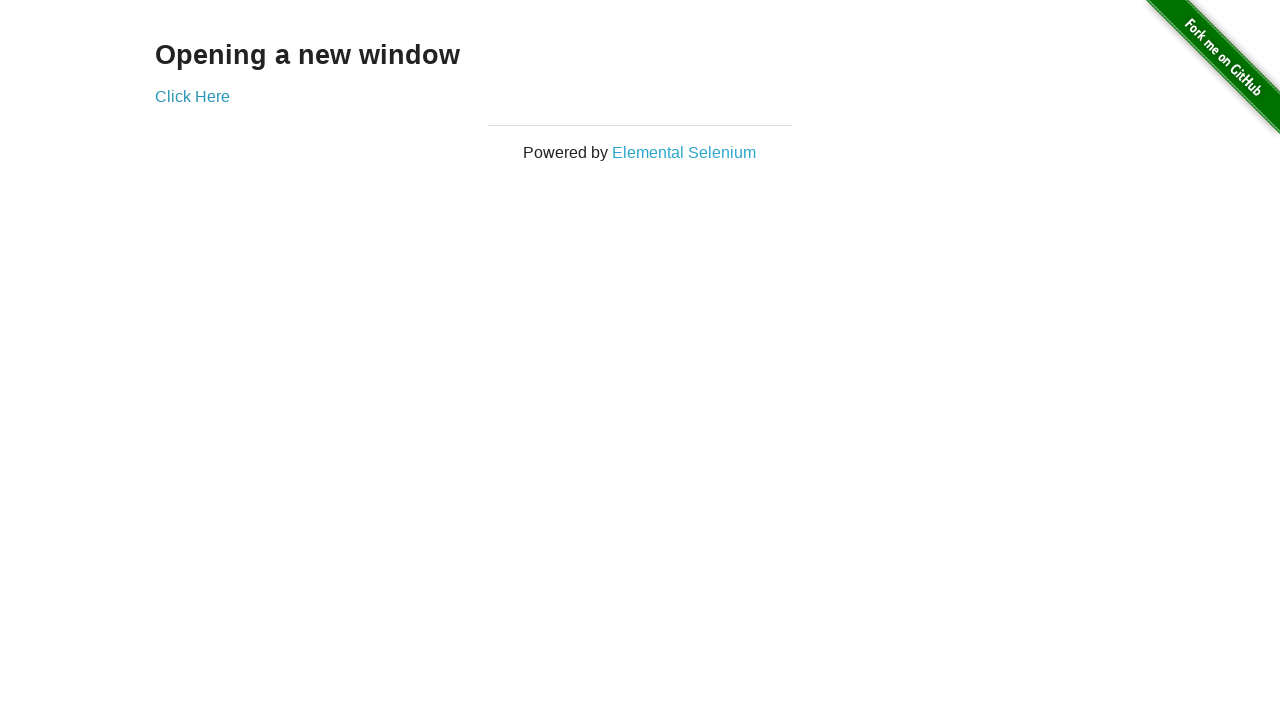

Retrieved text from child window: 'New Window'
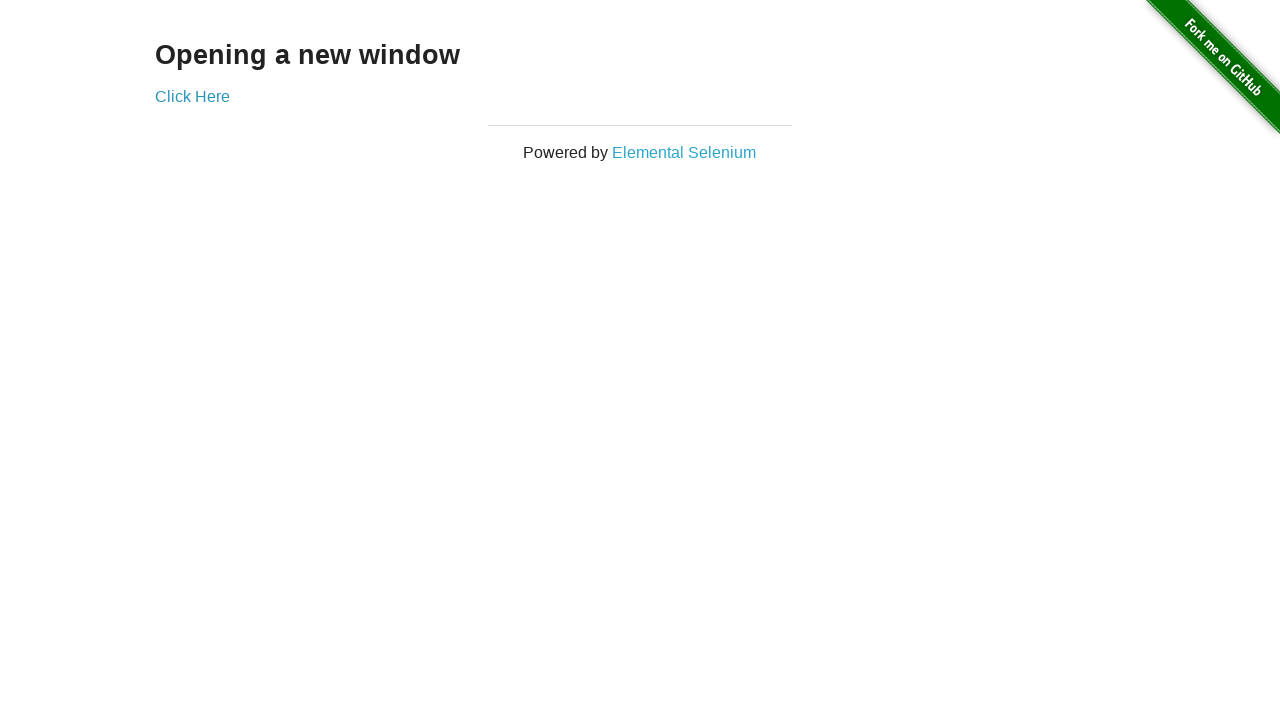

Printed child window text to console
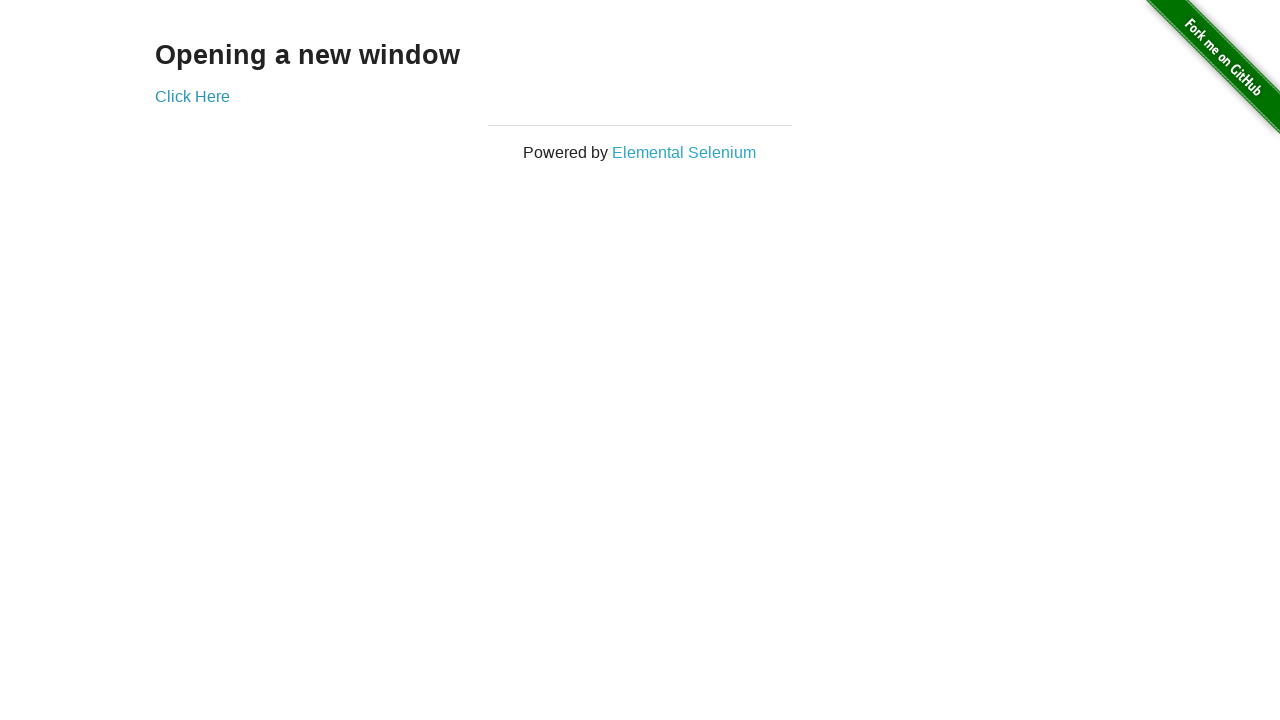

Retrieved text from parent window: 'Opening a new window'
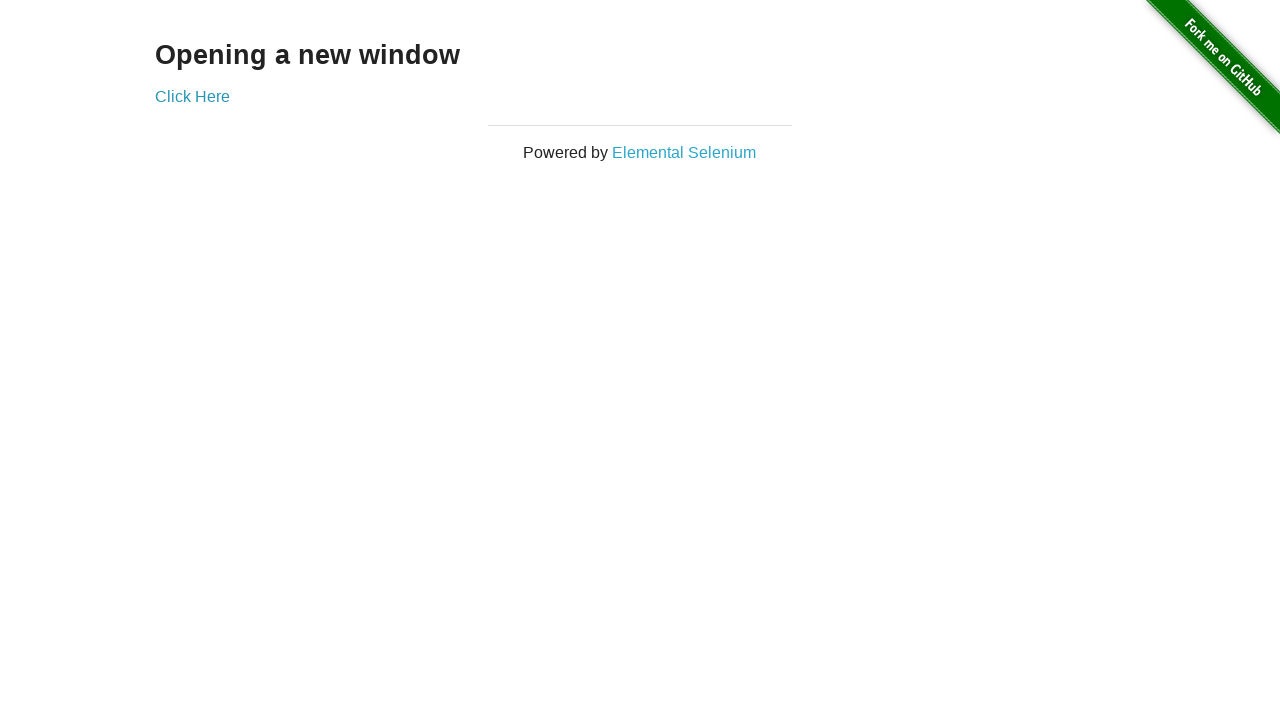

Printed parent window text to console
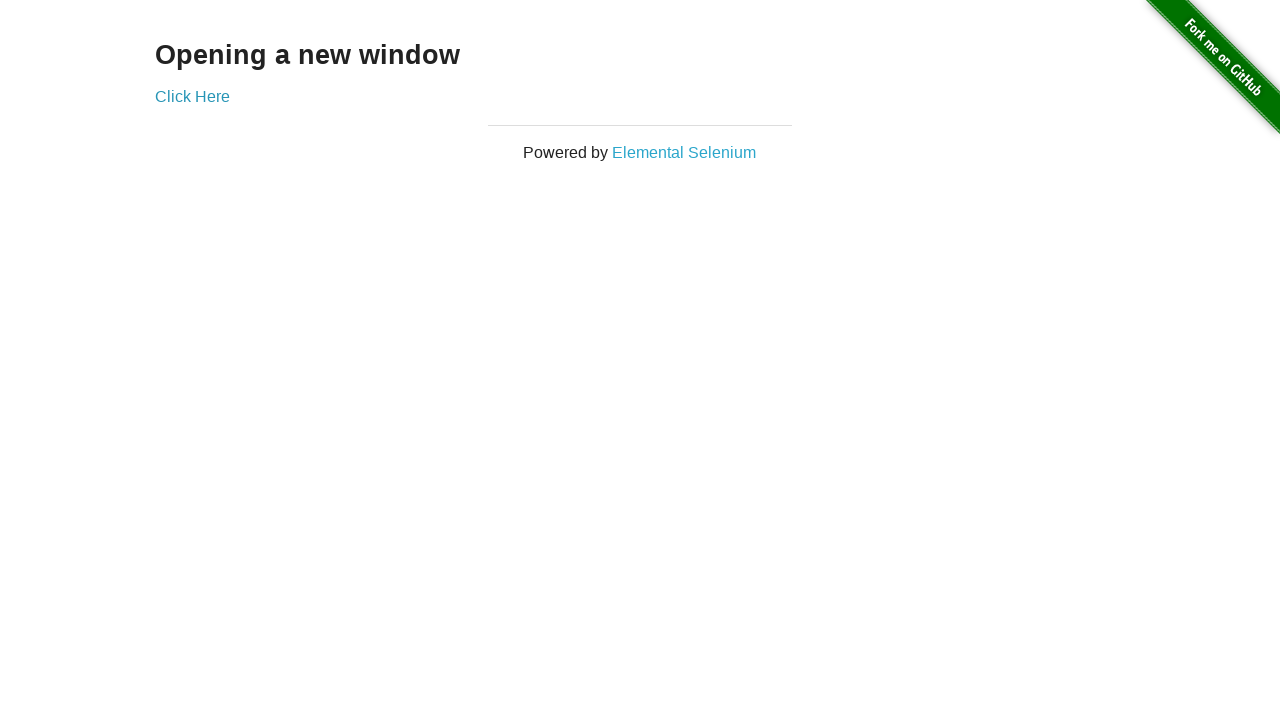

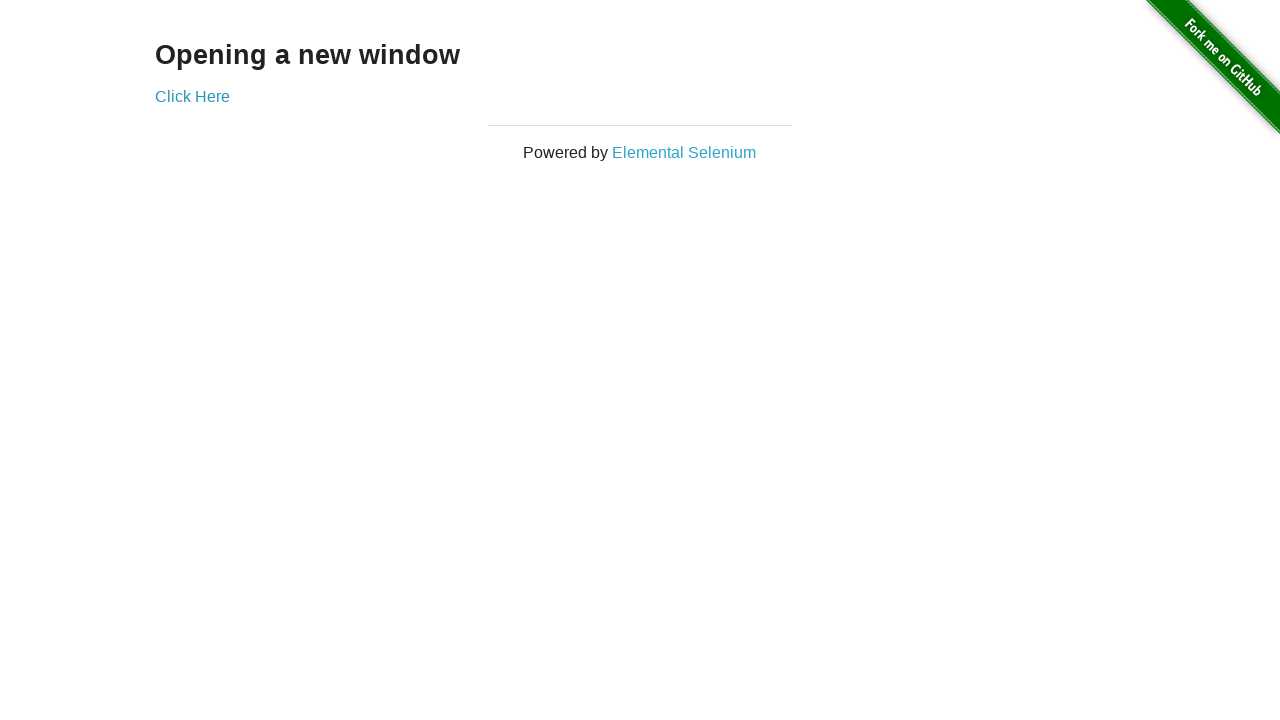